Tests double-click functionality on a button element and verifies the button's properties like text, tag name, attributes, size, and location.

Starting URL: https://demoqa.com/buttons

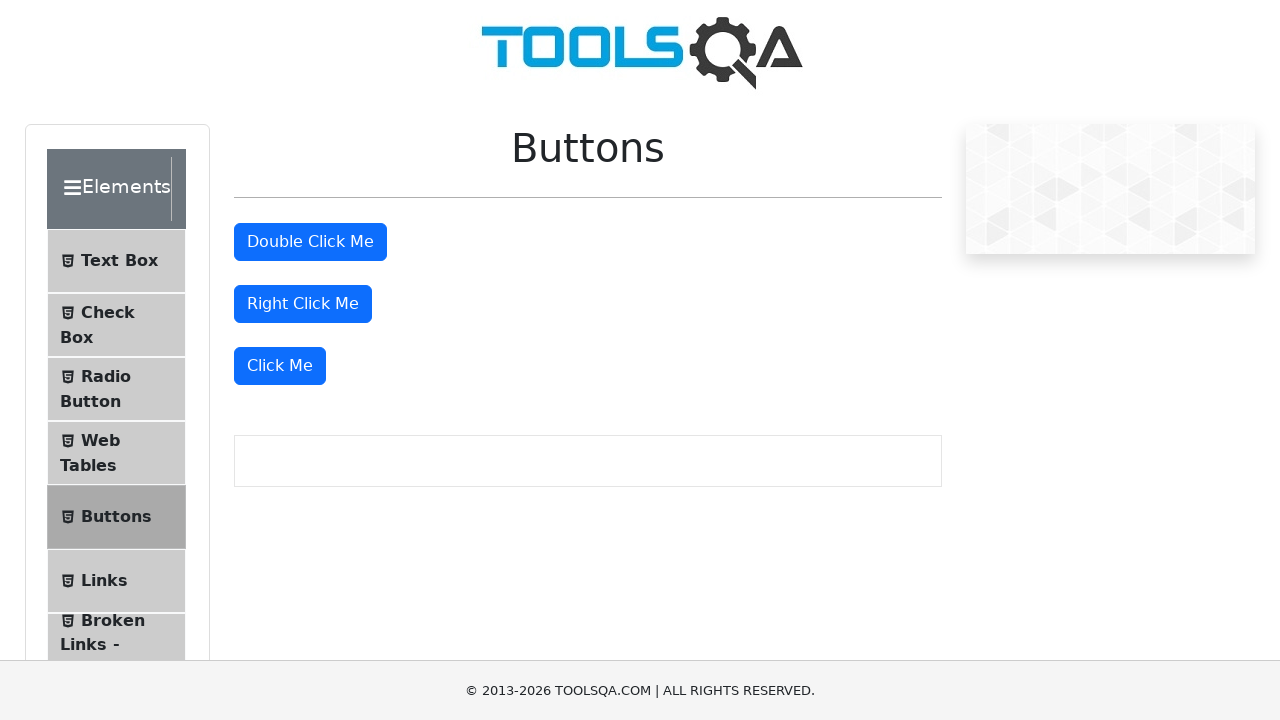

Double-clicked the double click button at (310, 242) on #doubleClickBtn
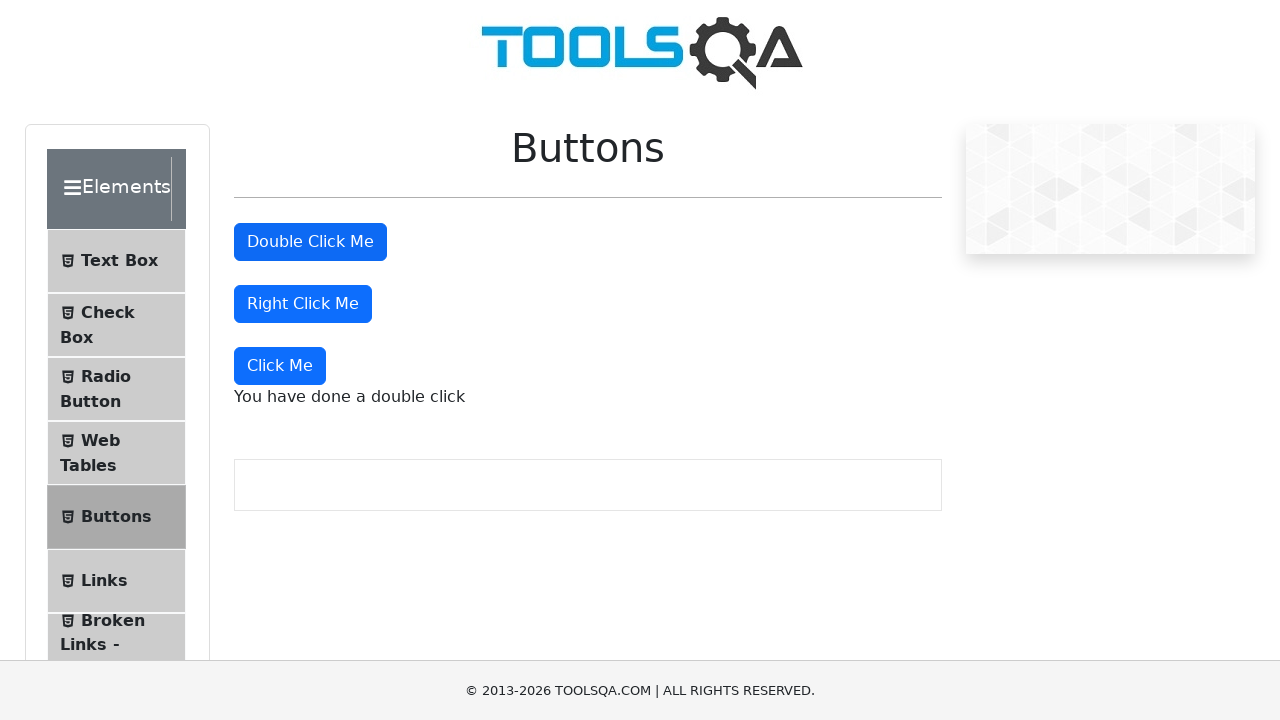

Double click message appeared on the page
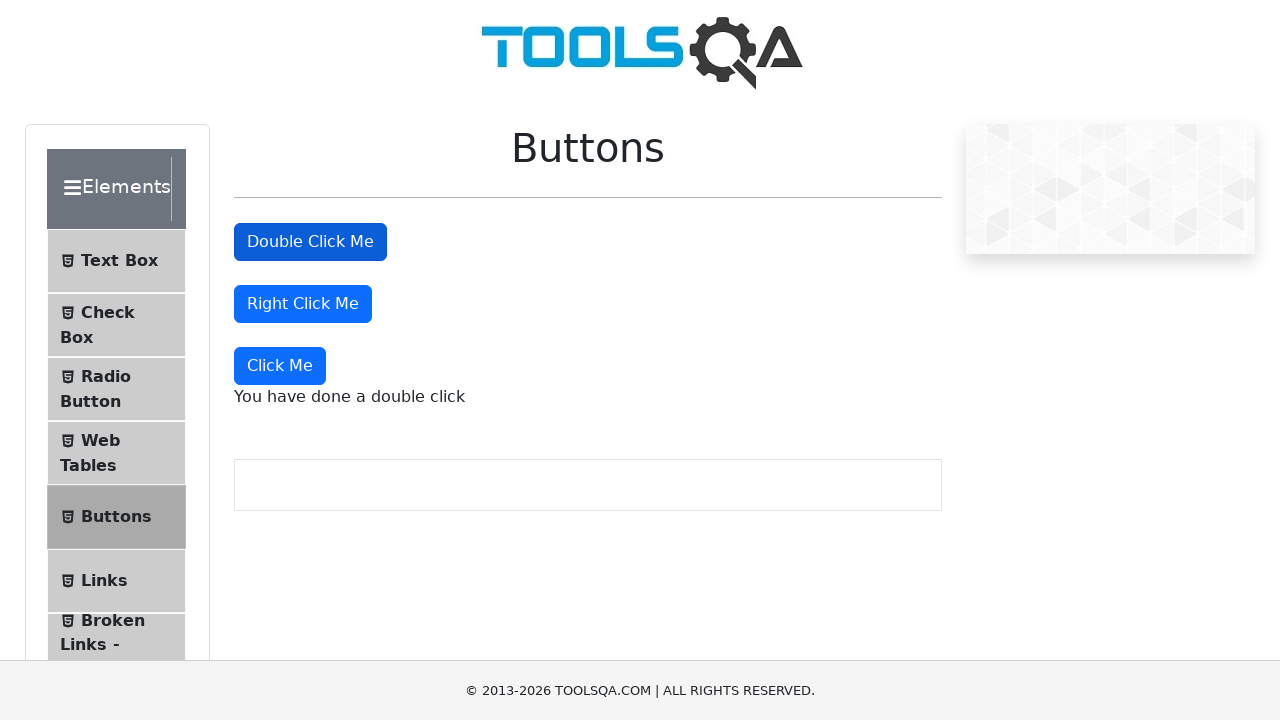

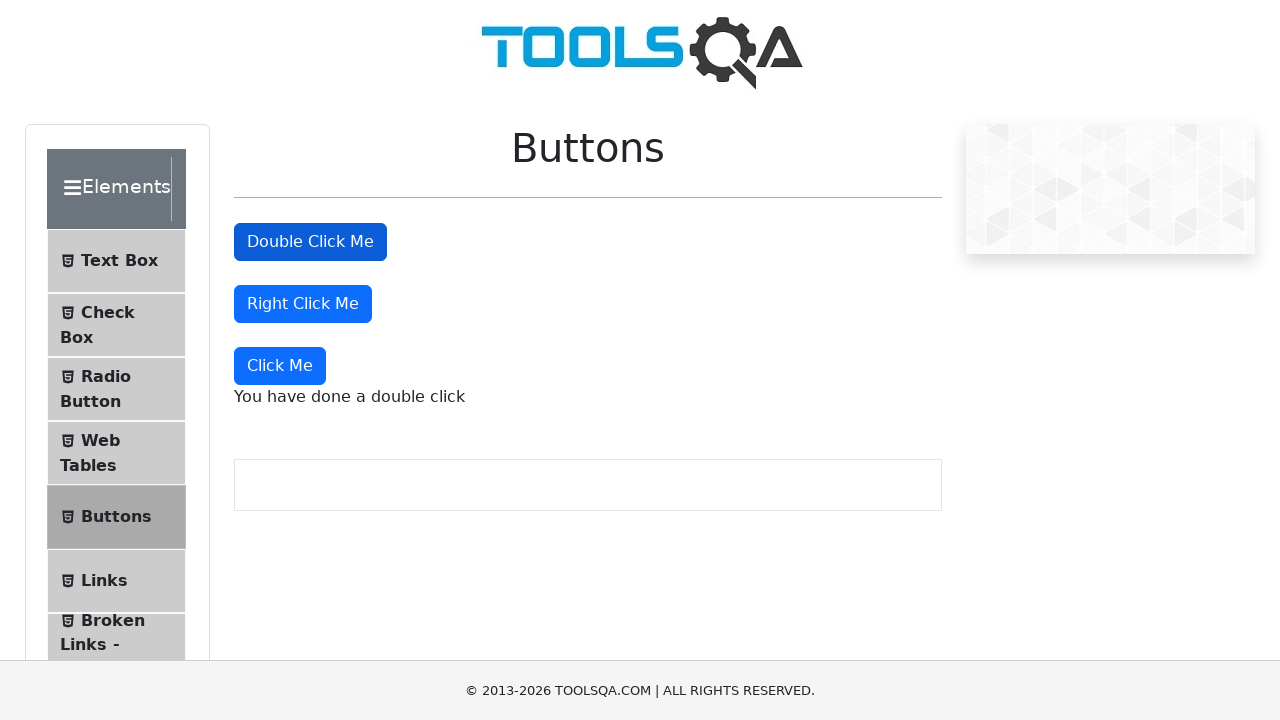